Navigates to an automation practice page and scrolls to the bottom of the page to verify full page content is accessible

Starting URL: https://rahulshettyacademy.com/AutomationPractice/

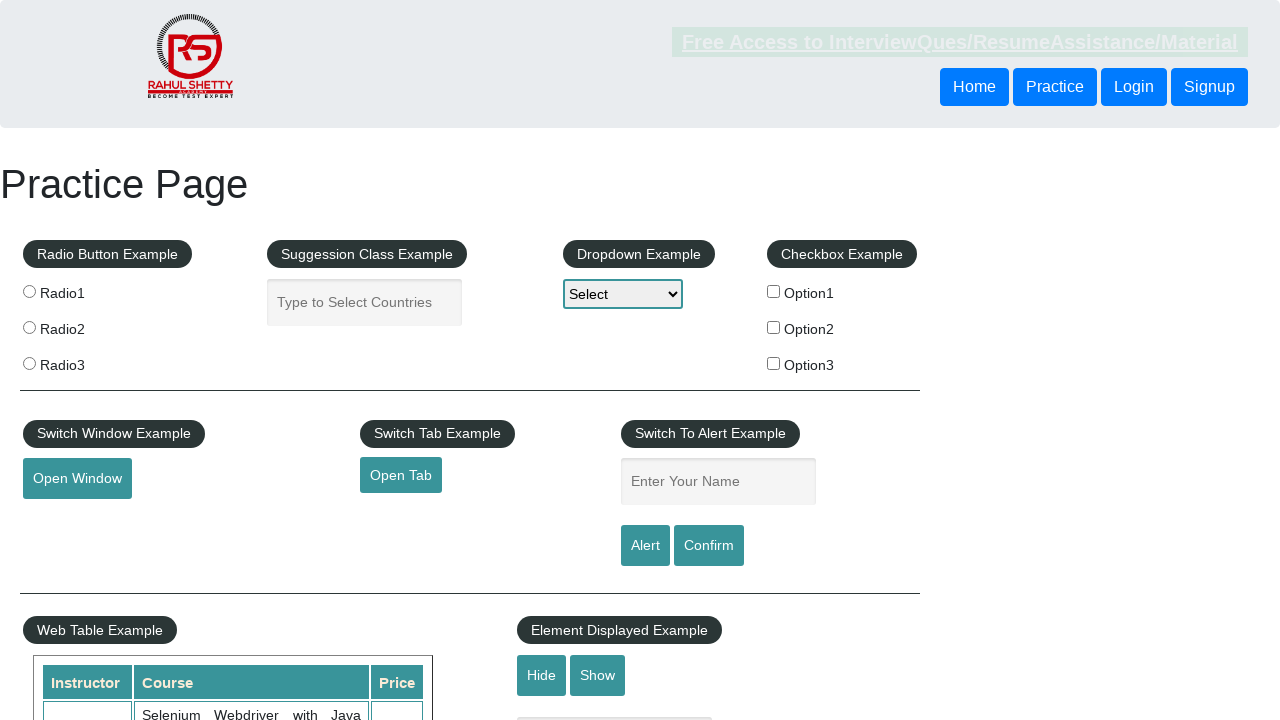

Navigated to automation practice page
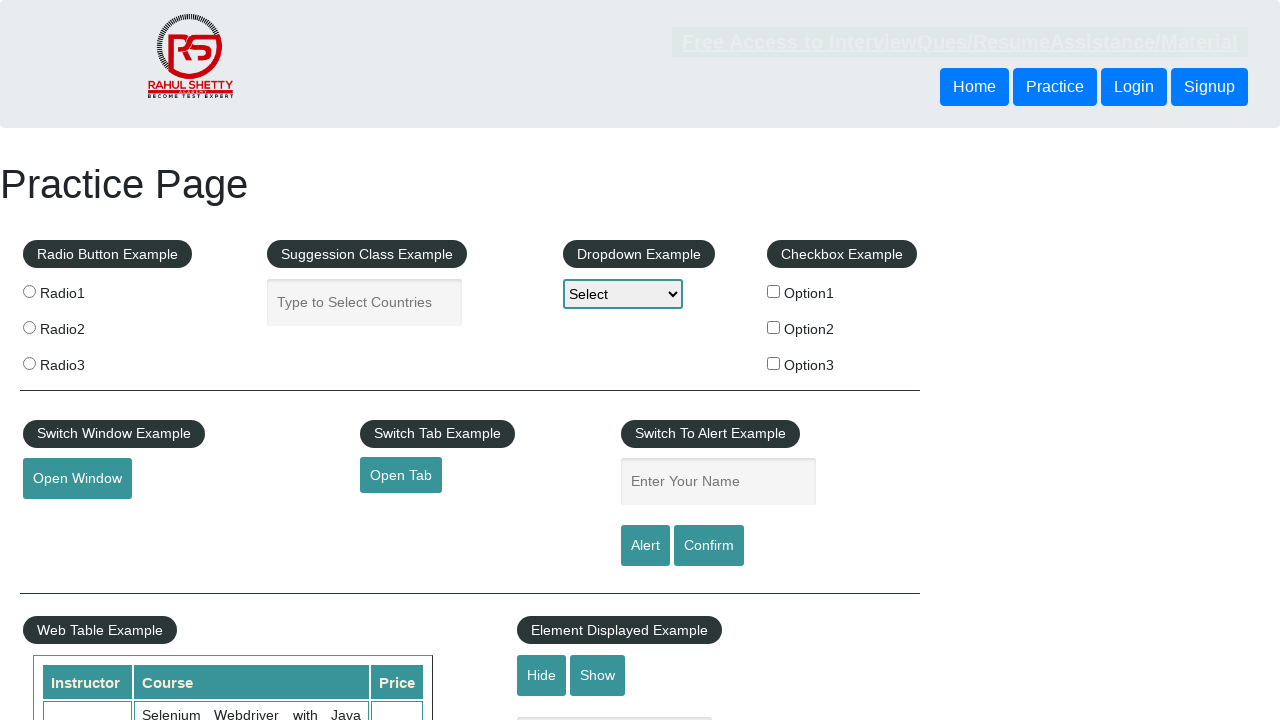

Scrolled to the bottom of the page
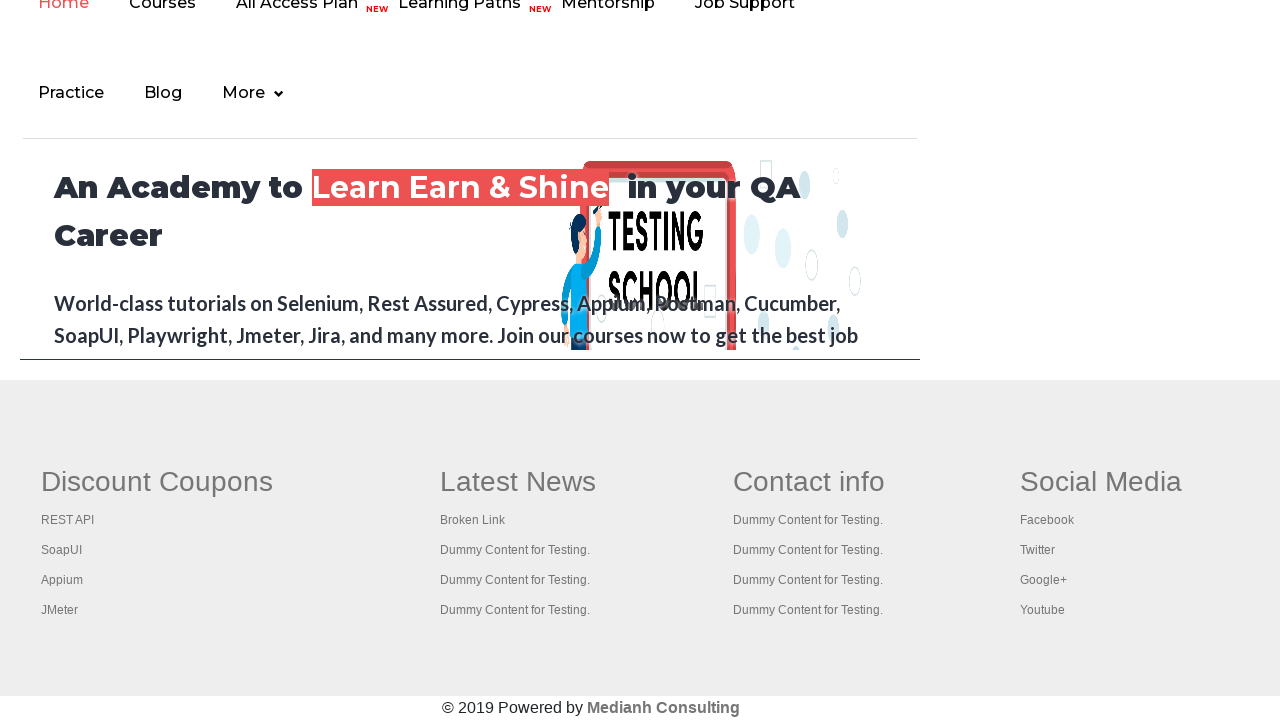

Waited for lazy-loaded content to load
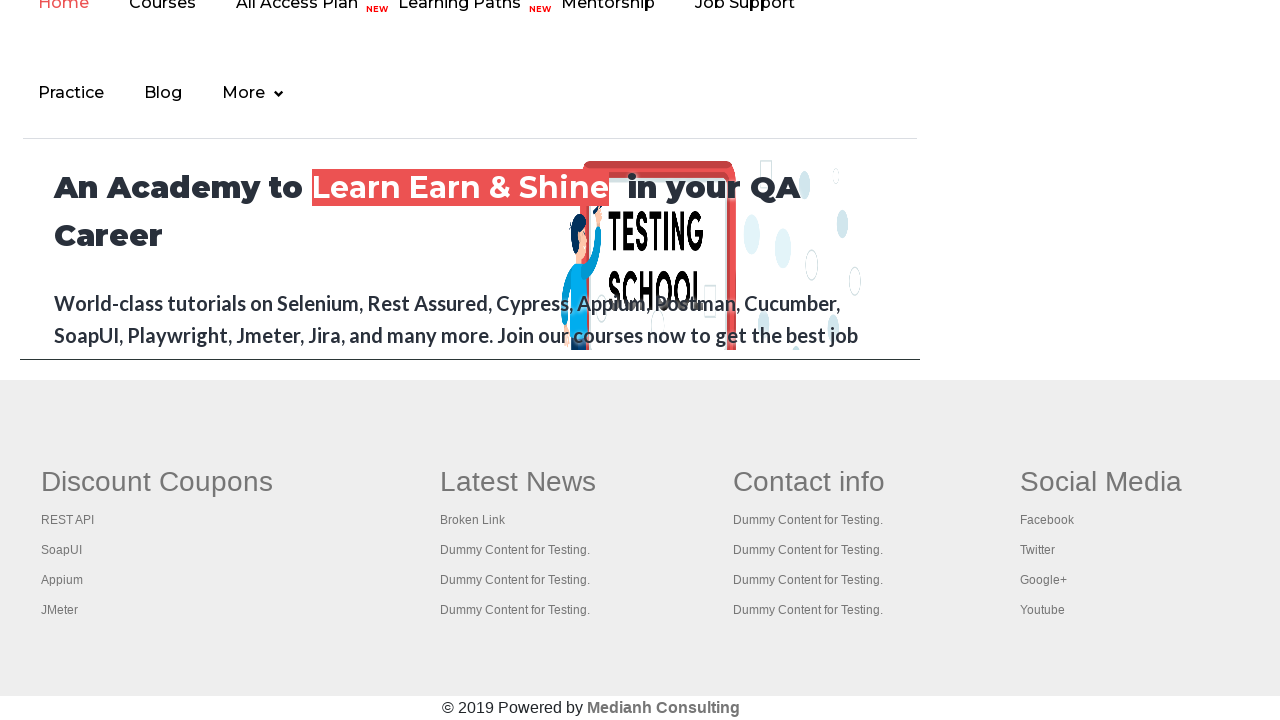

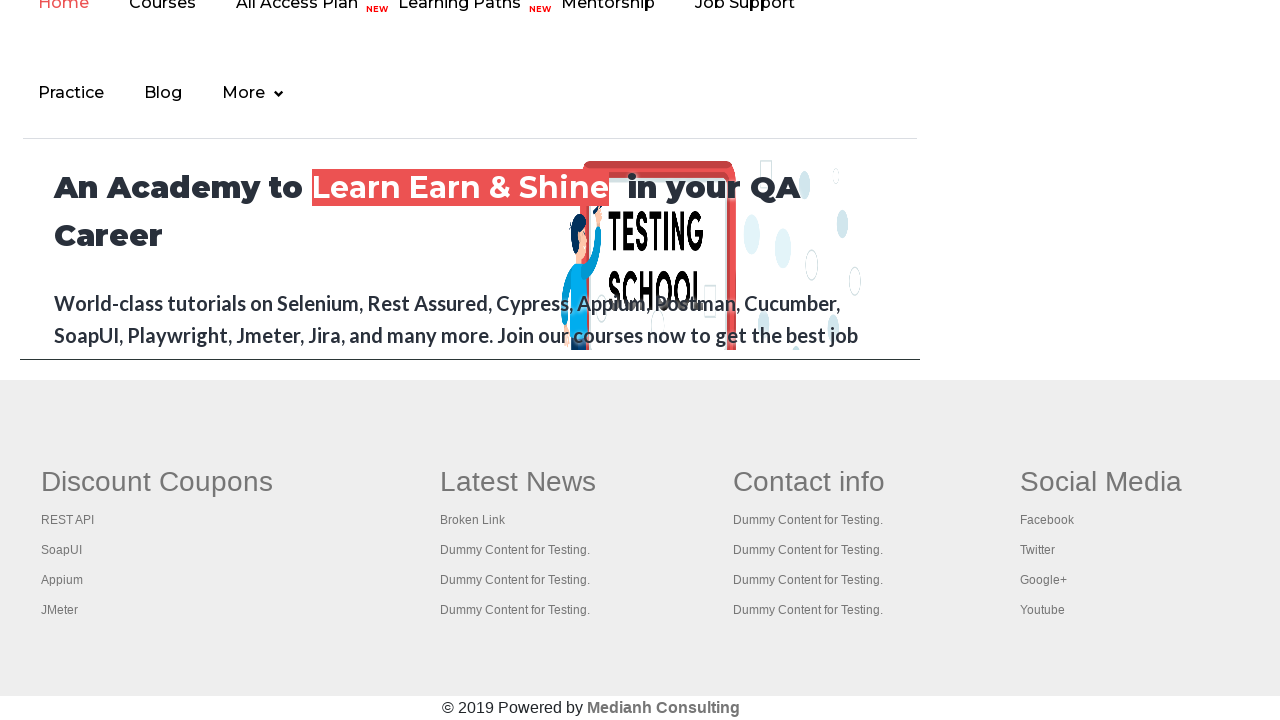